Verifies that the universities page loads successfully and has a non-empty title

Starting URL: http://54.147.163.224:5000/universities

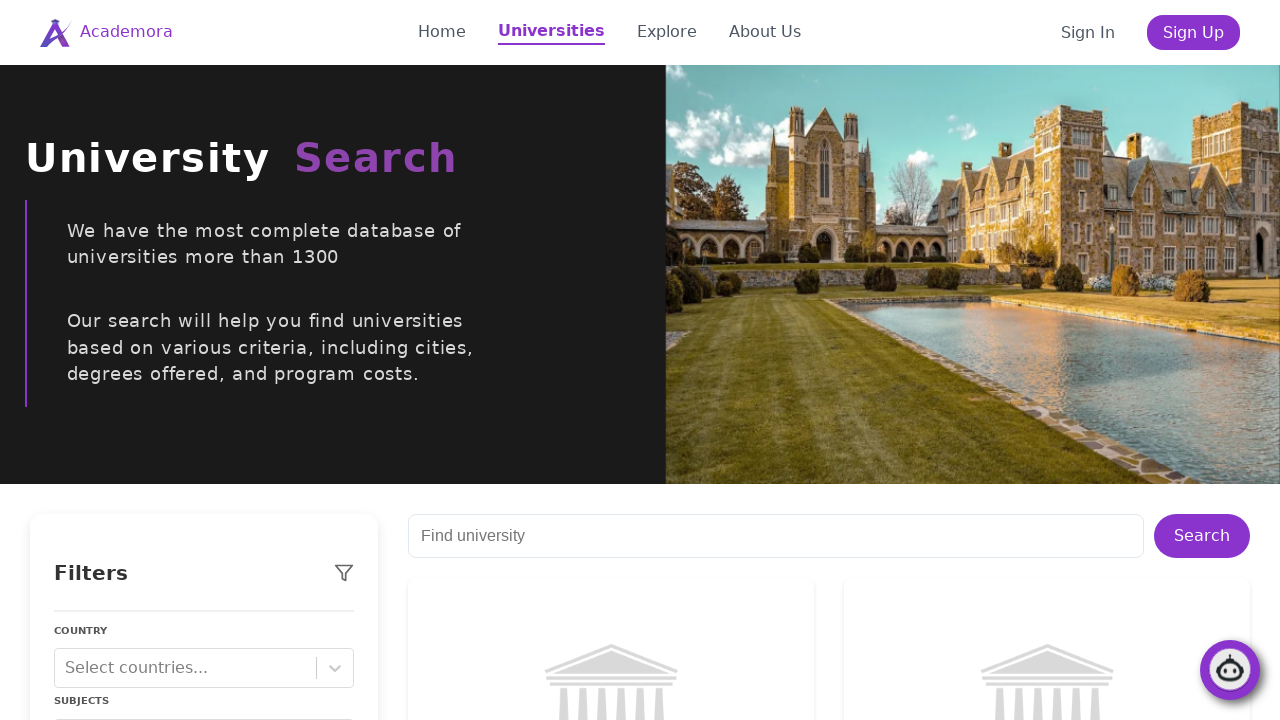

Navigated to universities page
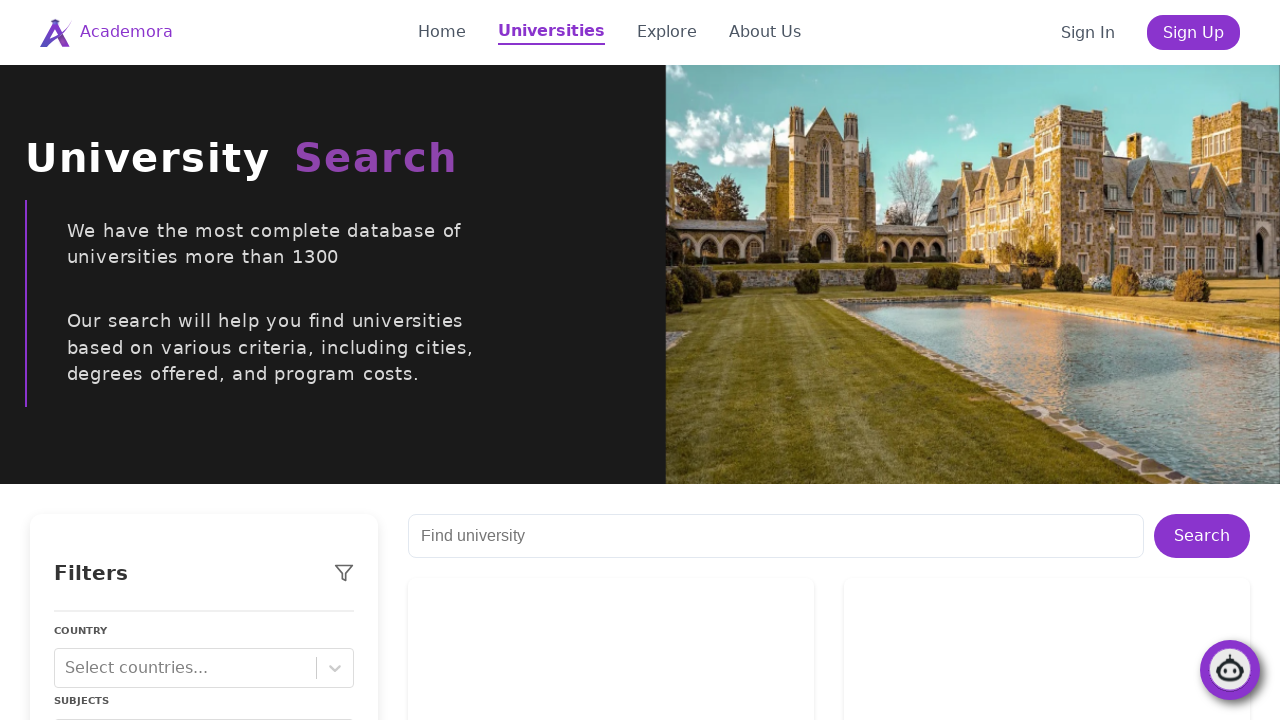

Retrieved page title
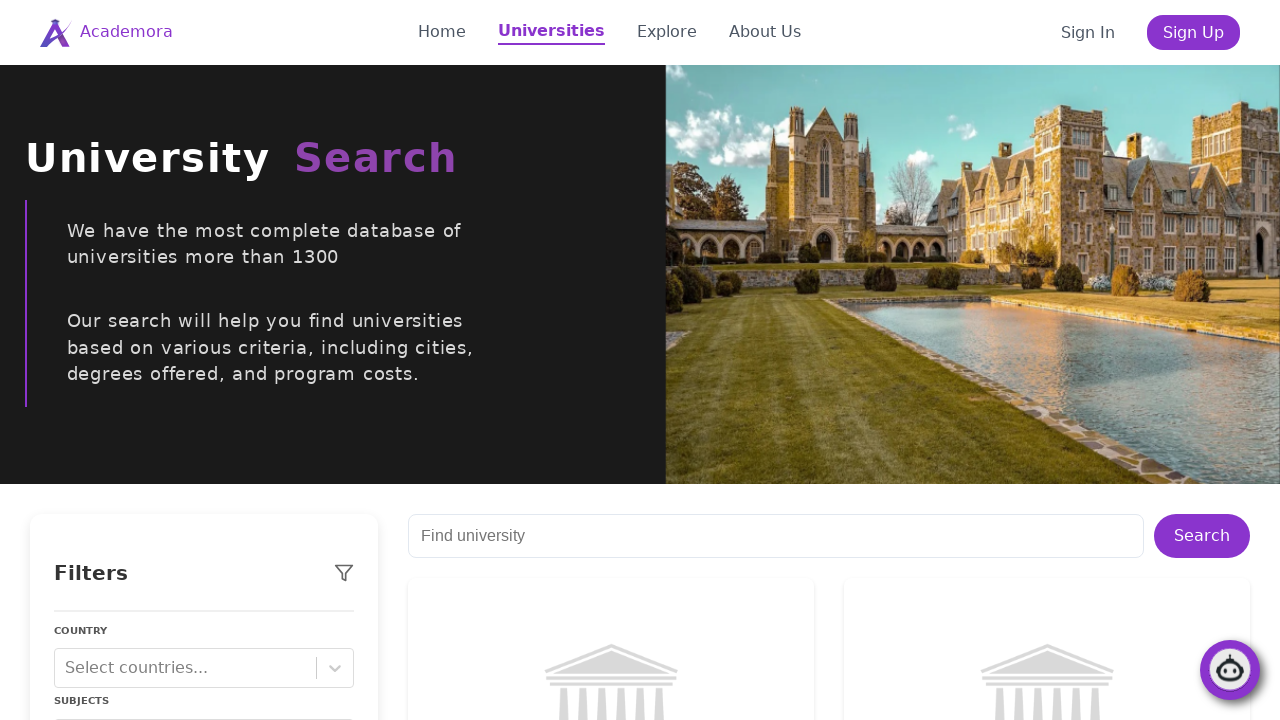

Verified page title is not None
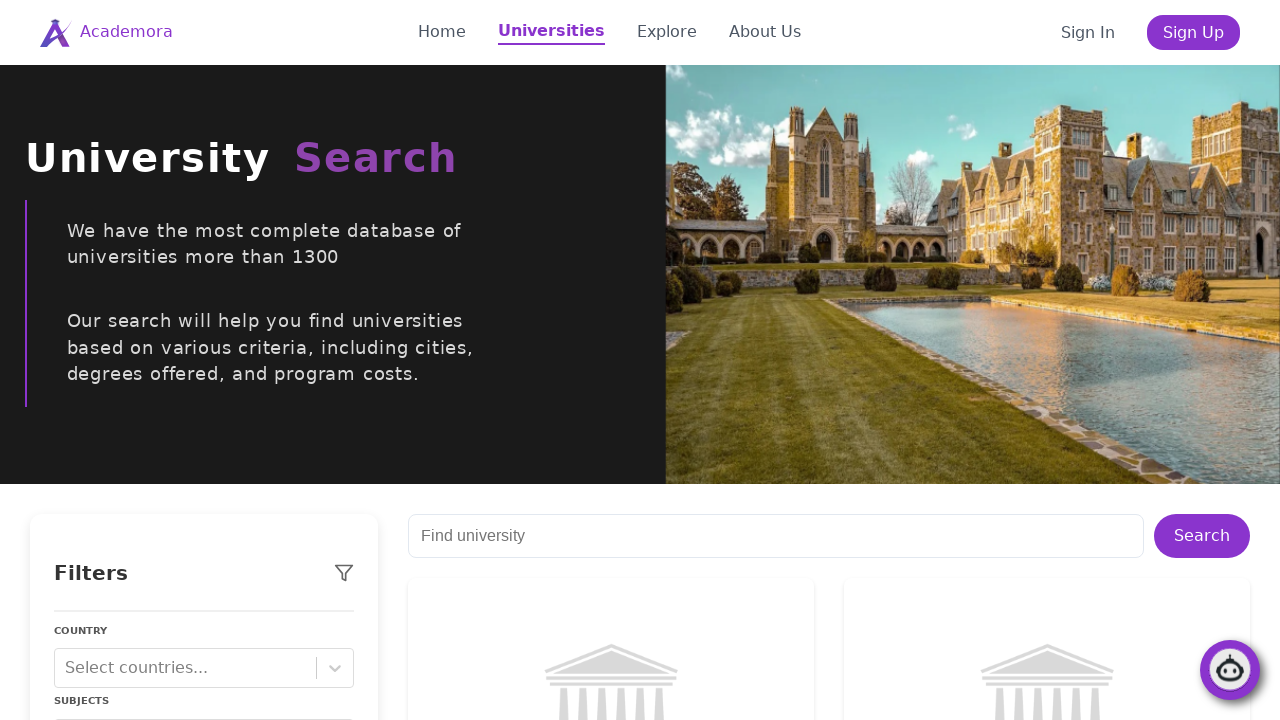

Verified page title is not empty
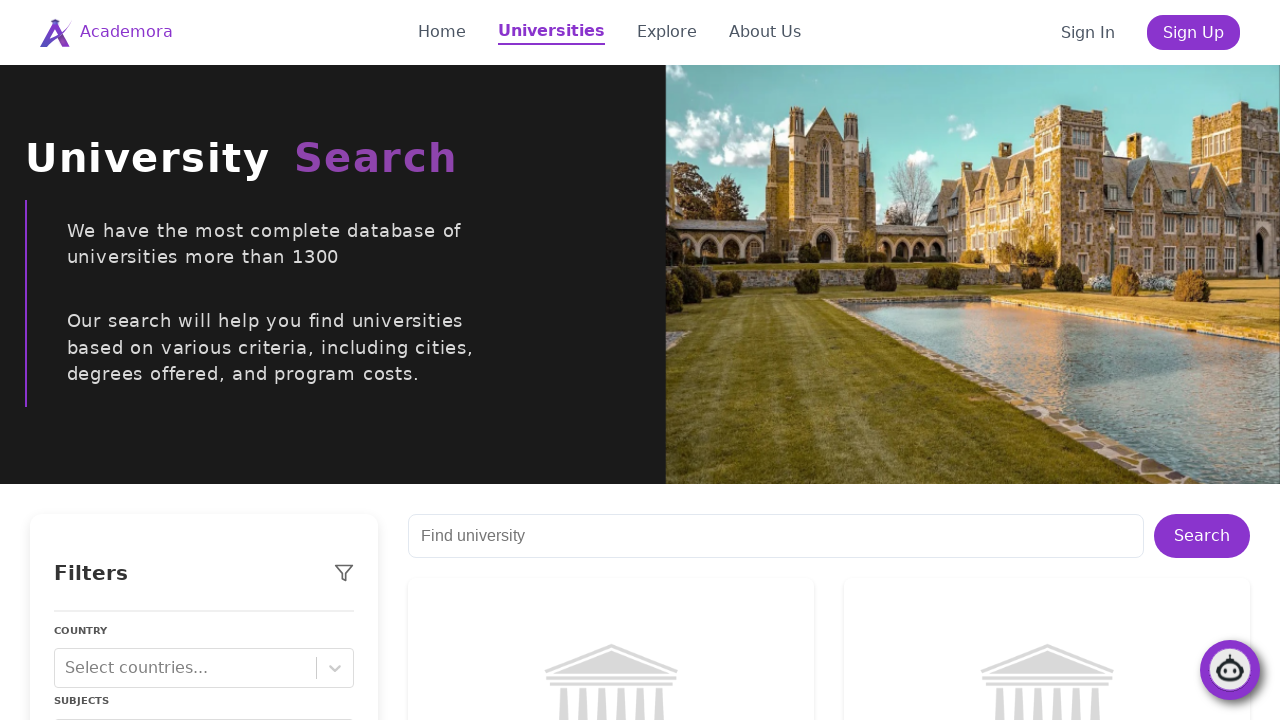

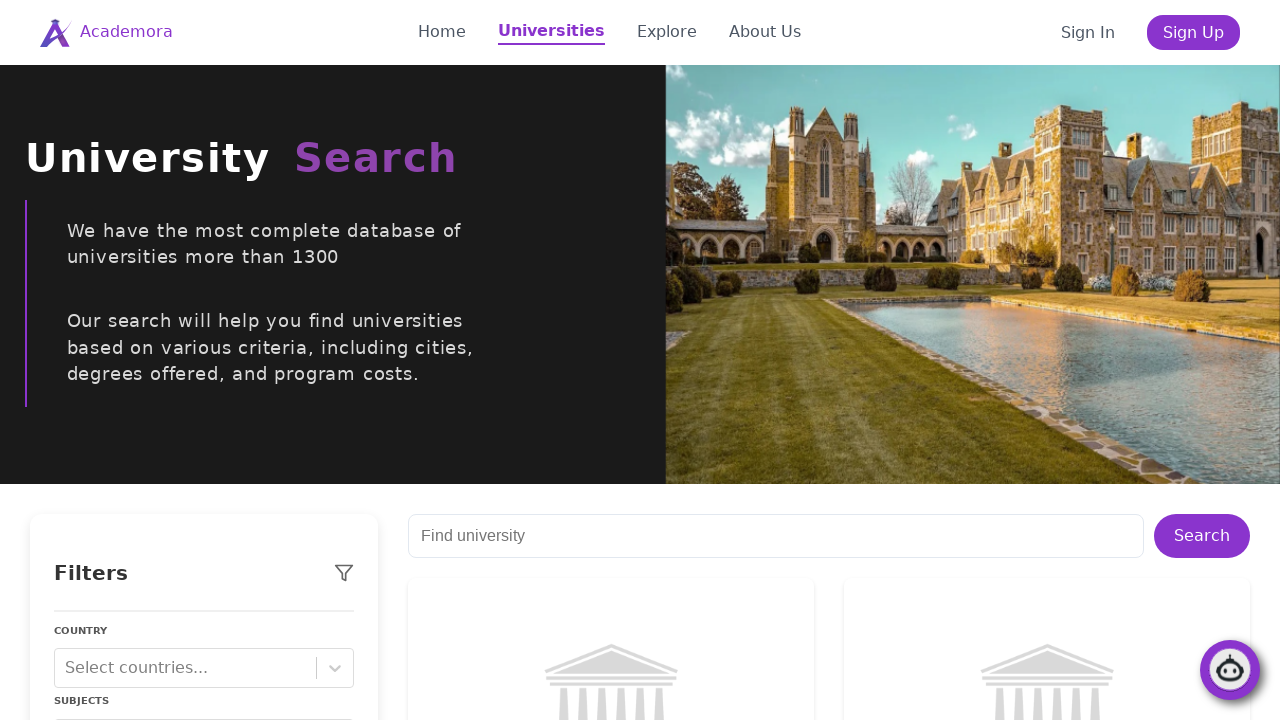